Tests mouse hover functionality on a menu item

Starting URL: https://demoqa.com/menu/

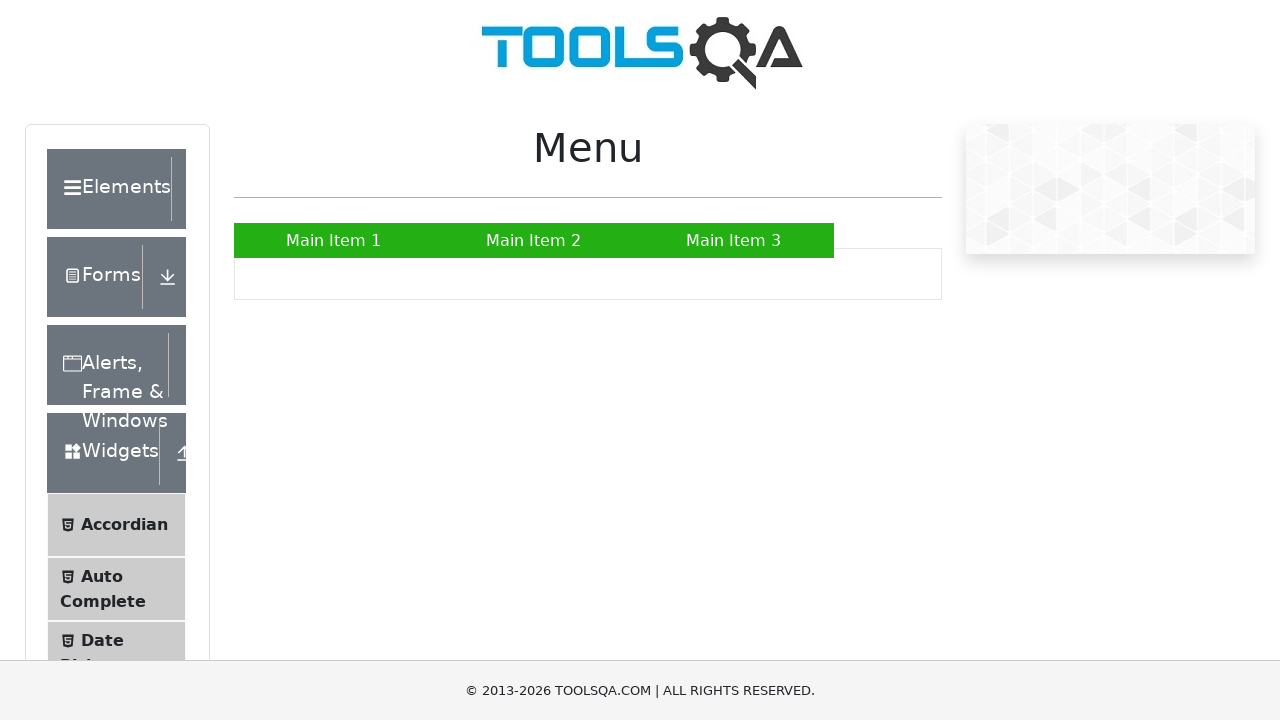

Hovered over 'Main Item 1' menu item at (334, 240) on a:text('Main Item 1')
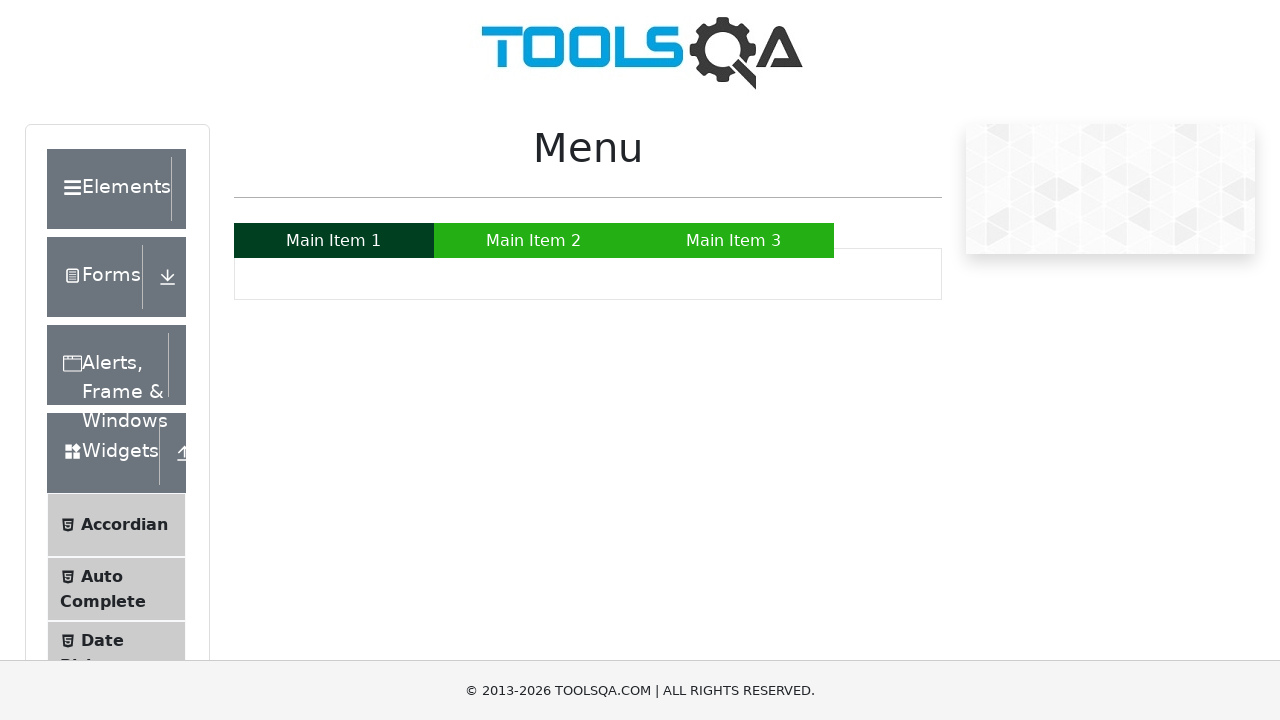

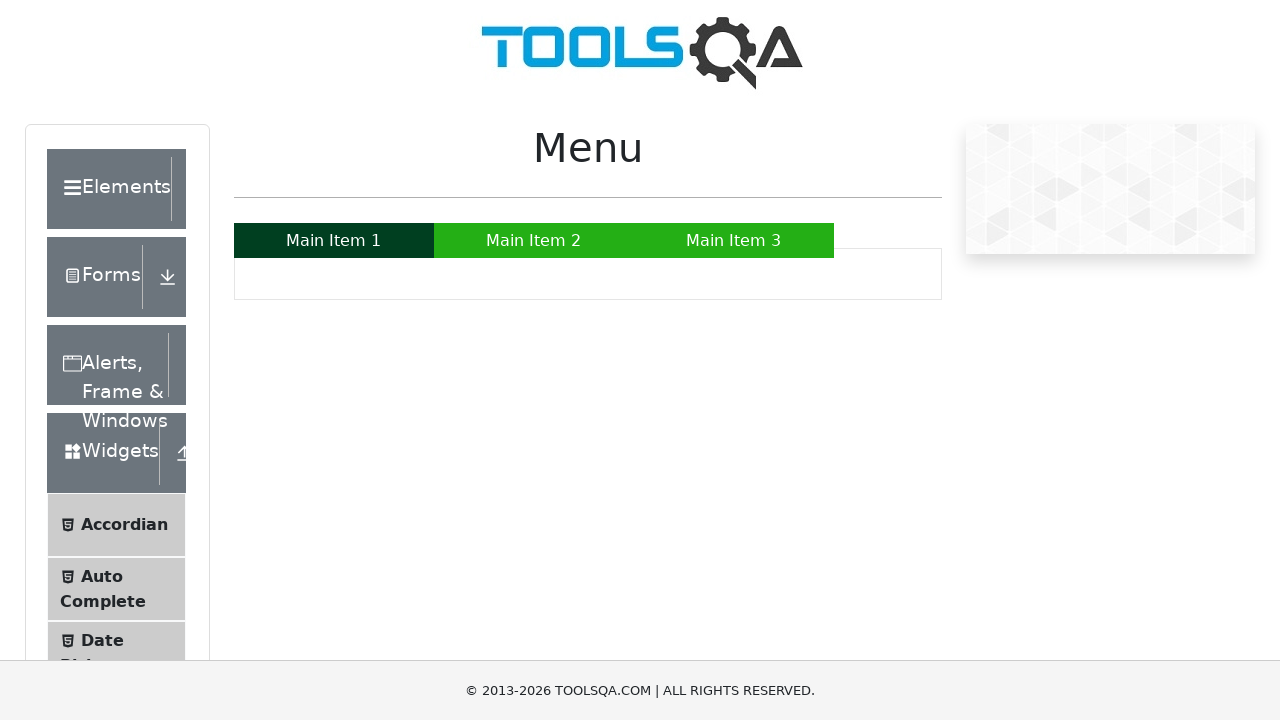